Tests clicking on a clickable icon (arrow) that links to the link-success page and verifies the success heading.

Starting URL: https://ultimateqa.com/automation/

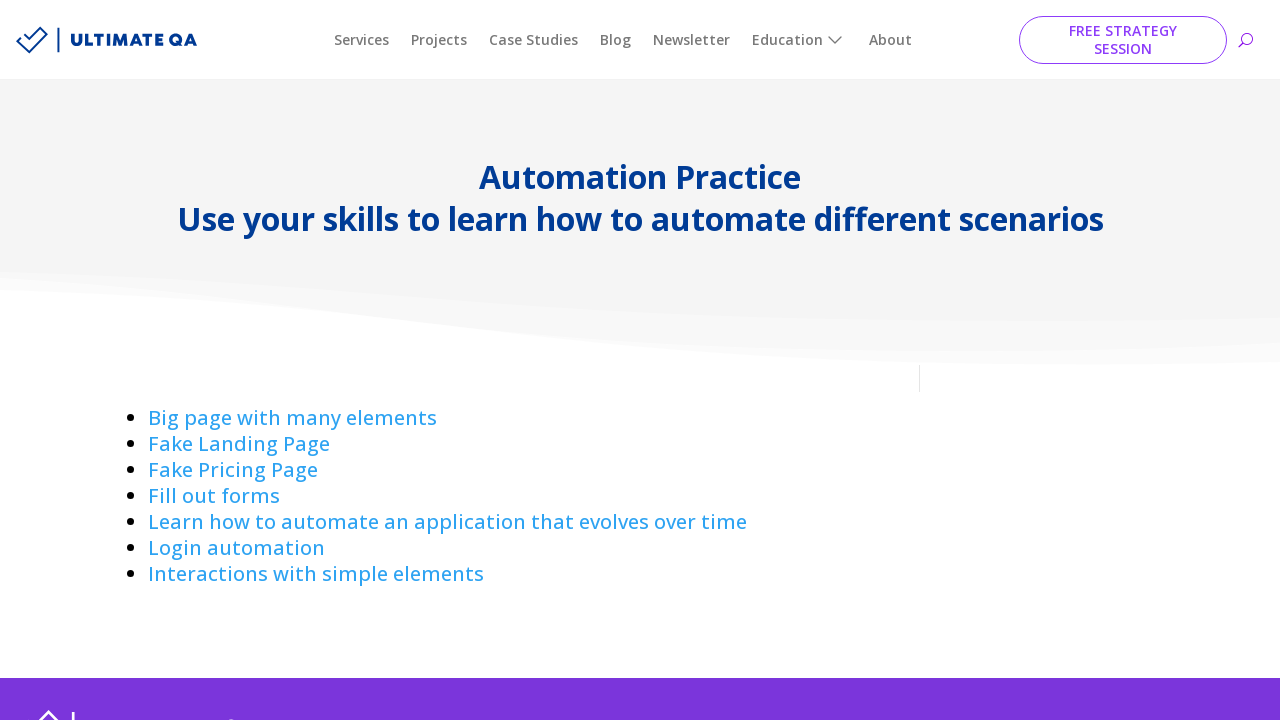

Clicked on Interactions link to navigate to interactions page at (316, 574) on a:has-text('Interactions ')
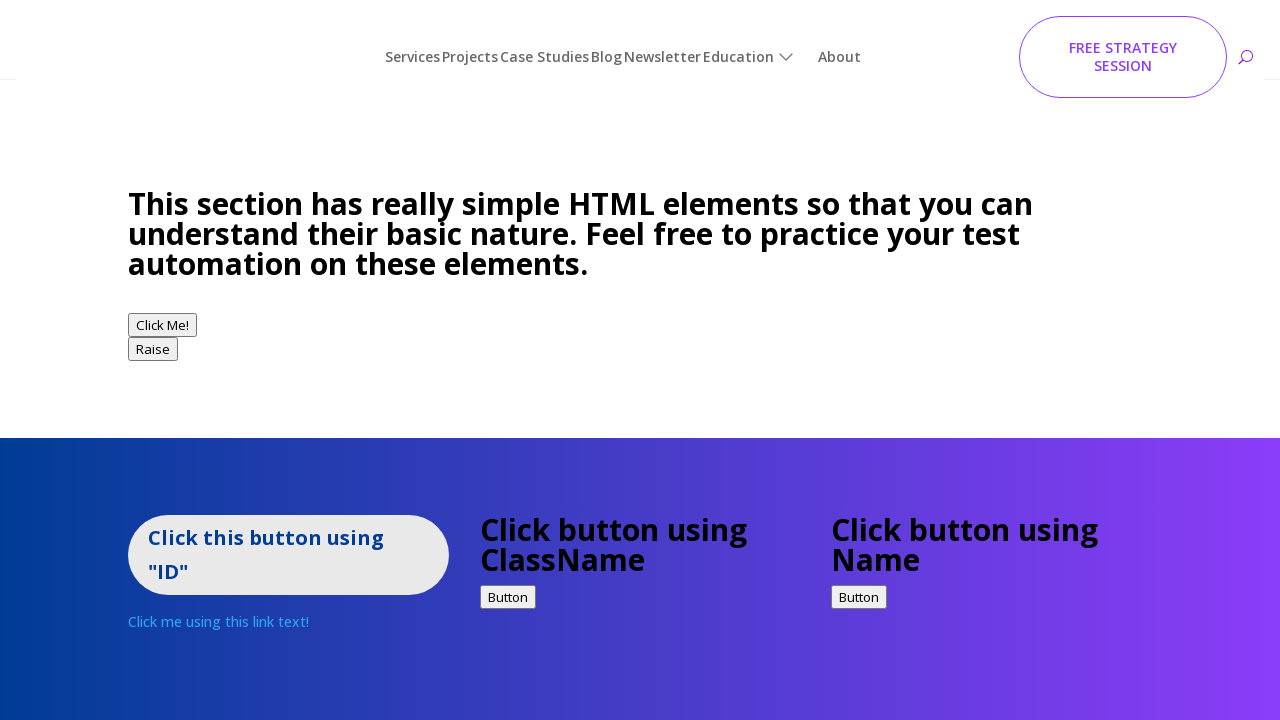

Clicked on the clickable arrow icon that links to link-success page at (144, 360) on a[href='/link-success/']
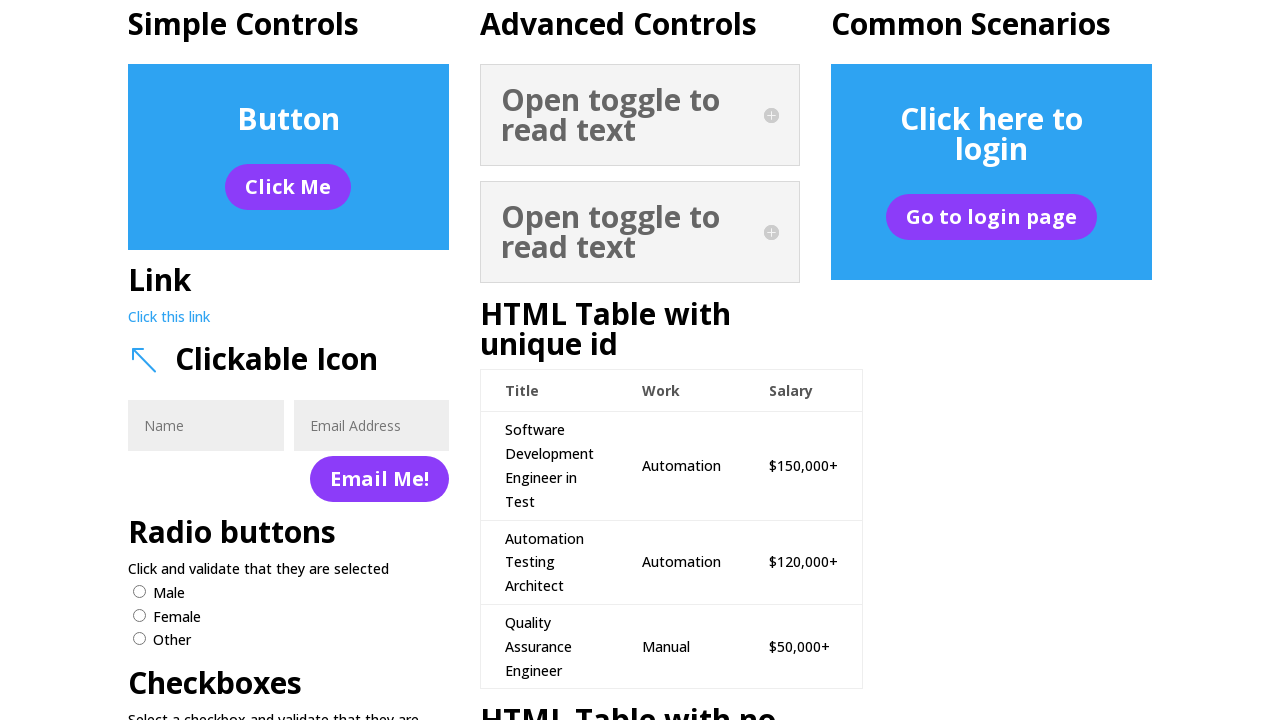

Waited for h1 heading to load on link-success page
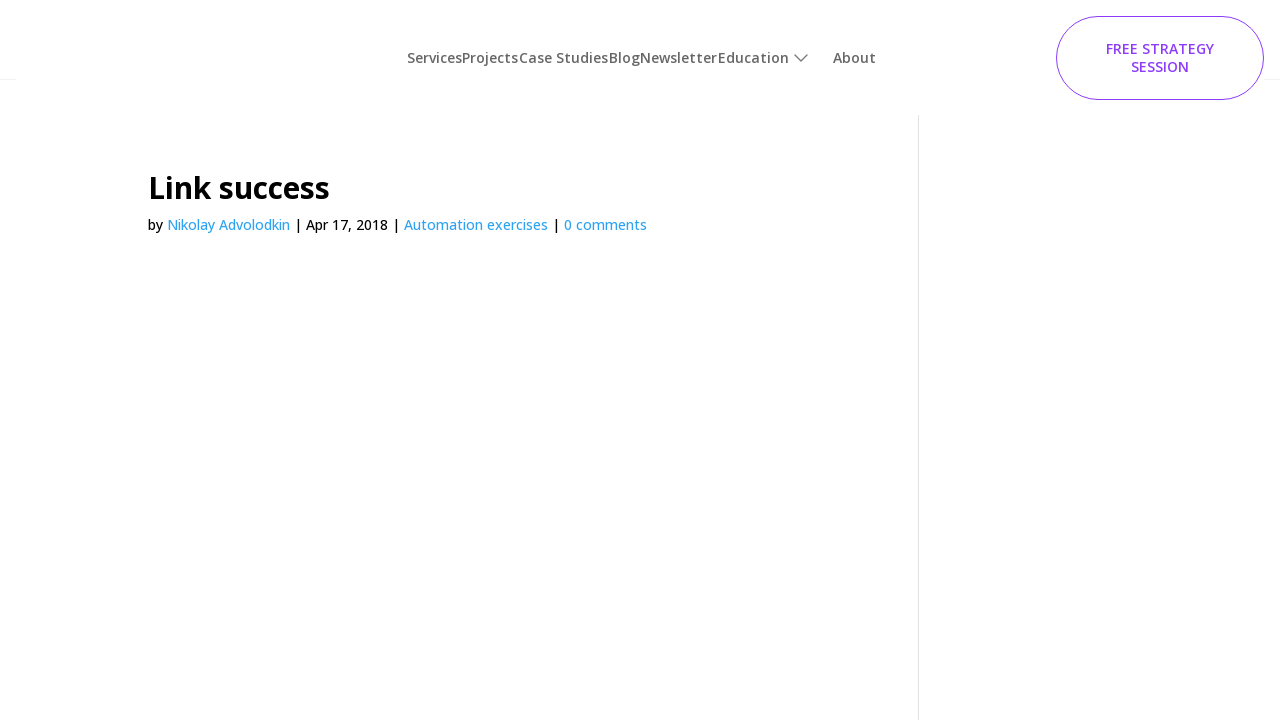

Verified h1 heading displays 'Link success'
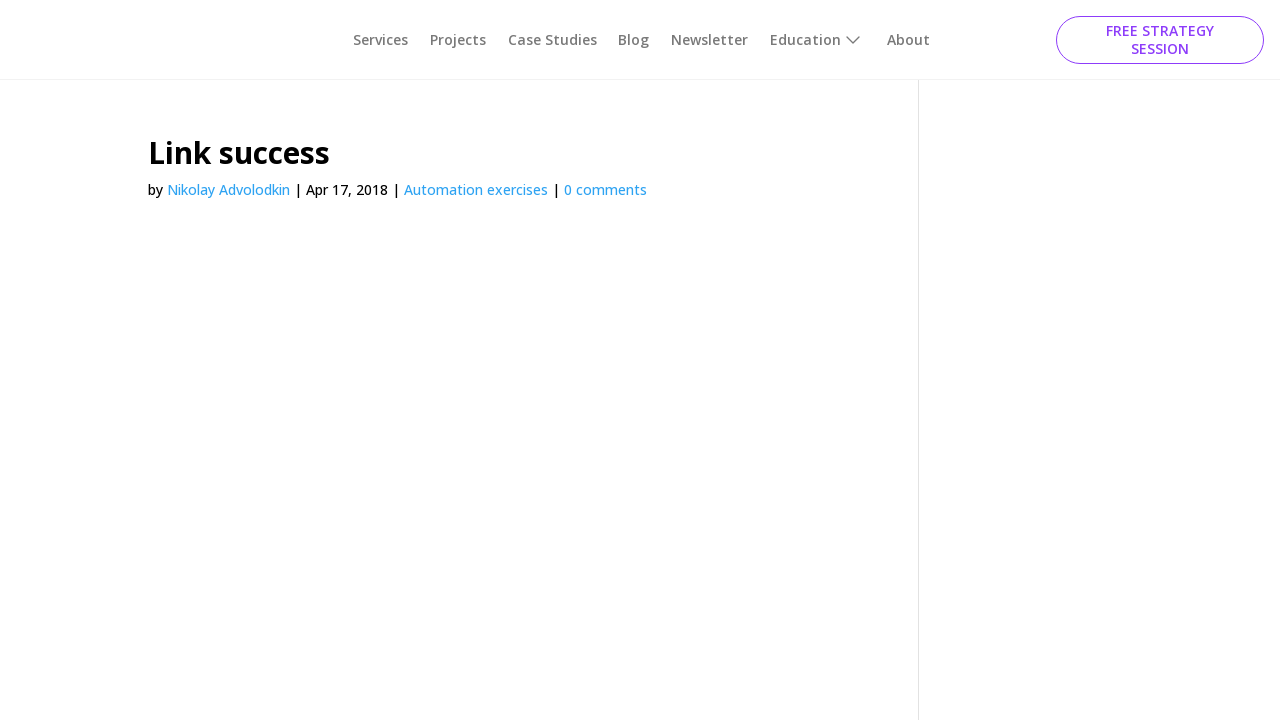

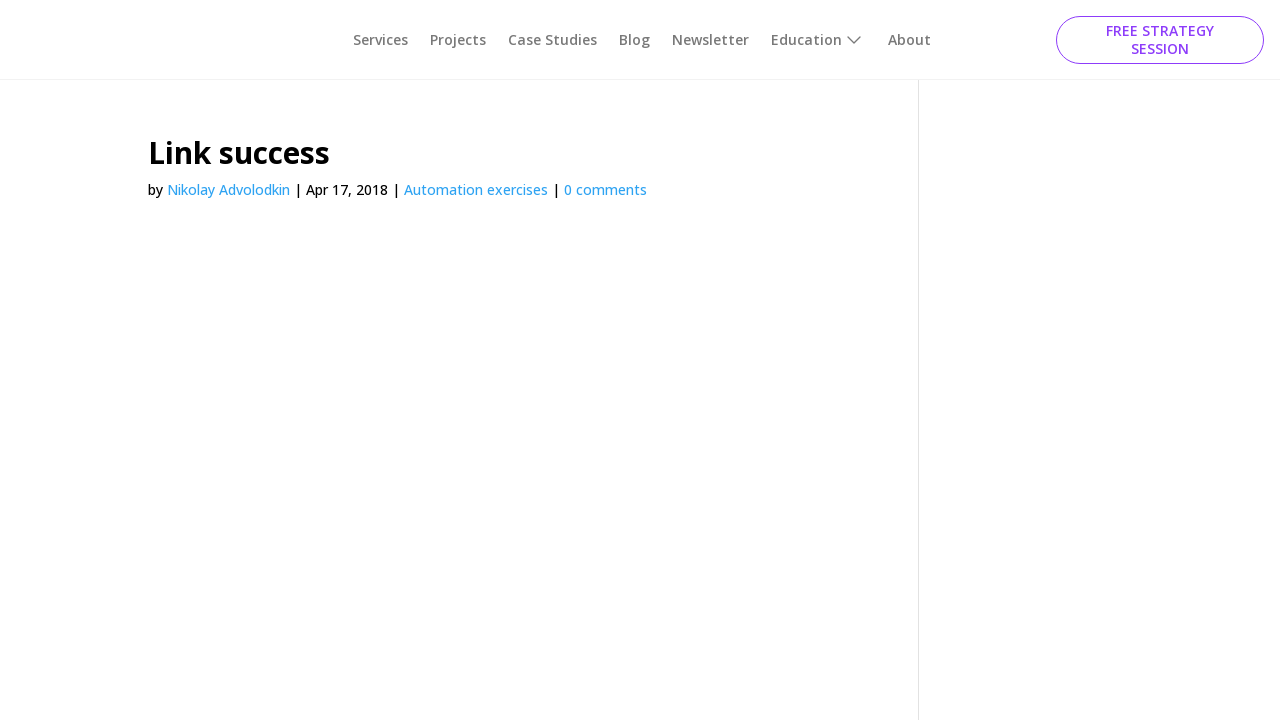